Navigates to W3Schools Java switch statement tutorial page and maximizes the browser window

Starting URL: https://www.w3schools.com/java/java_switch.asp

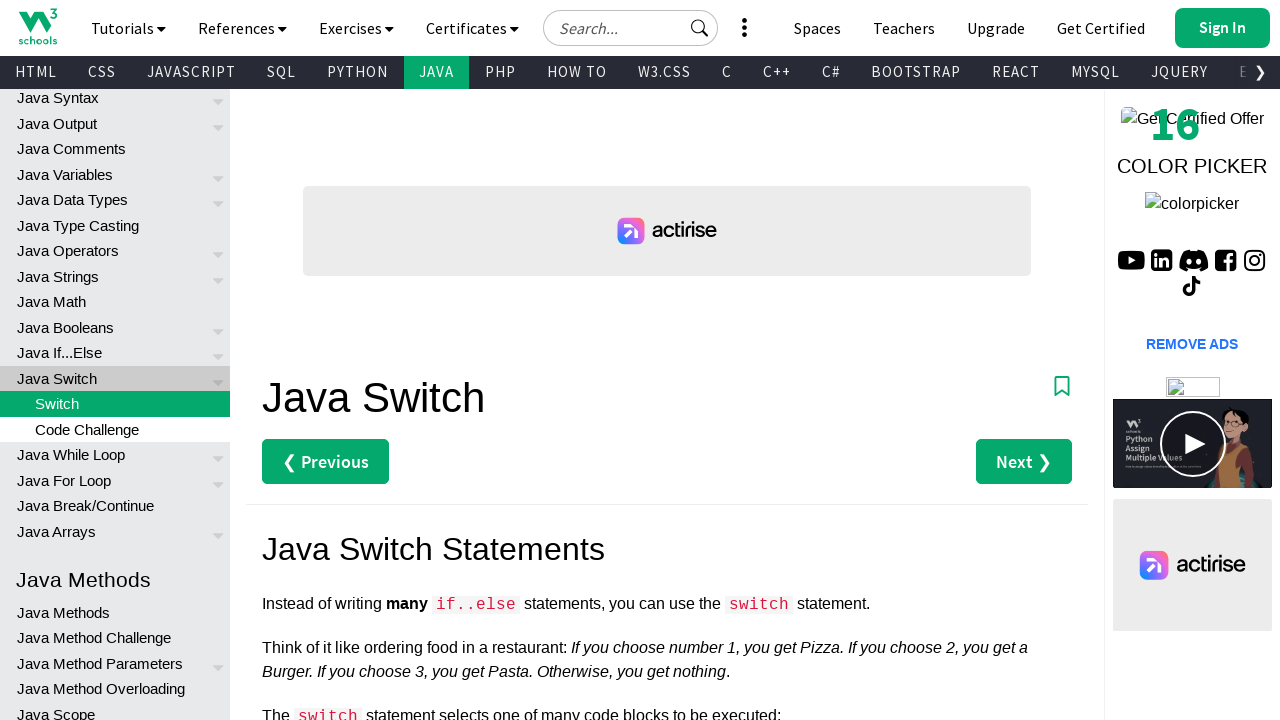

Set viewport size to 1920x1080
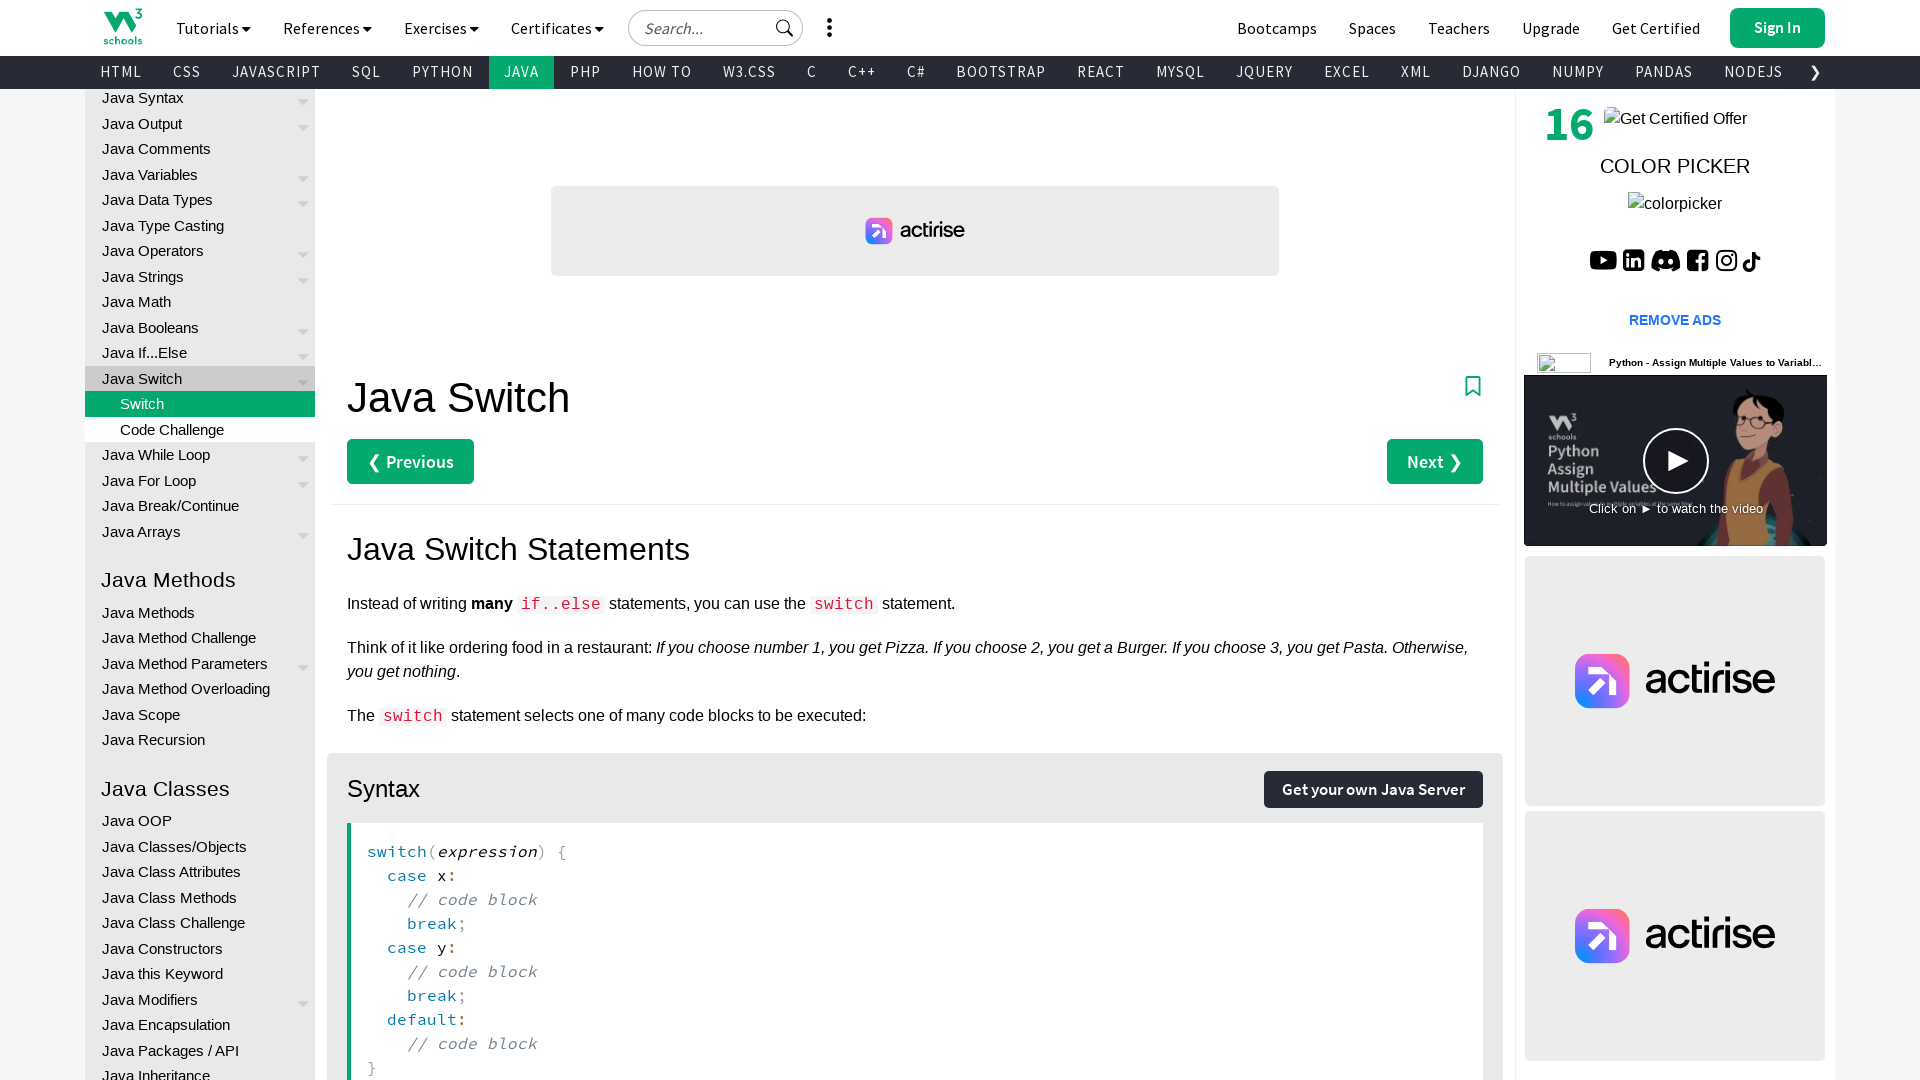

W3Schools Java switch statement page loaded successfully
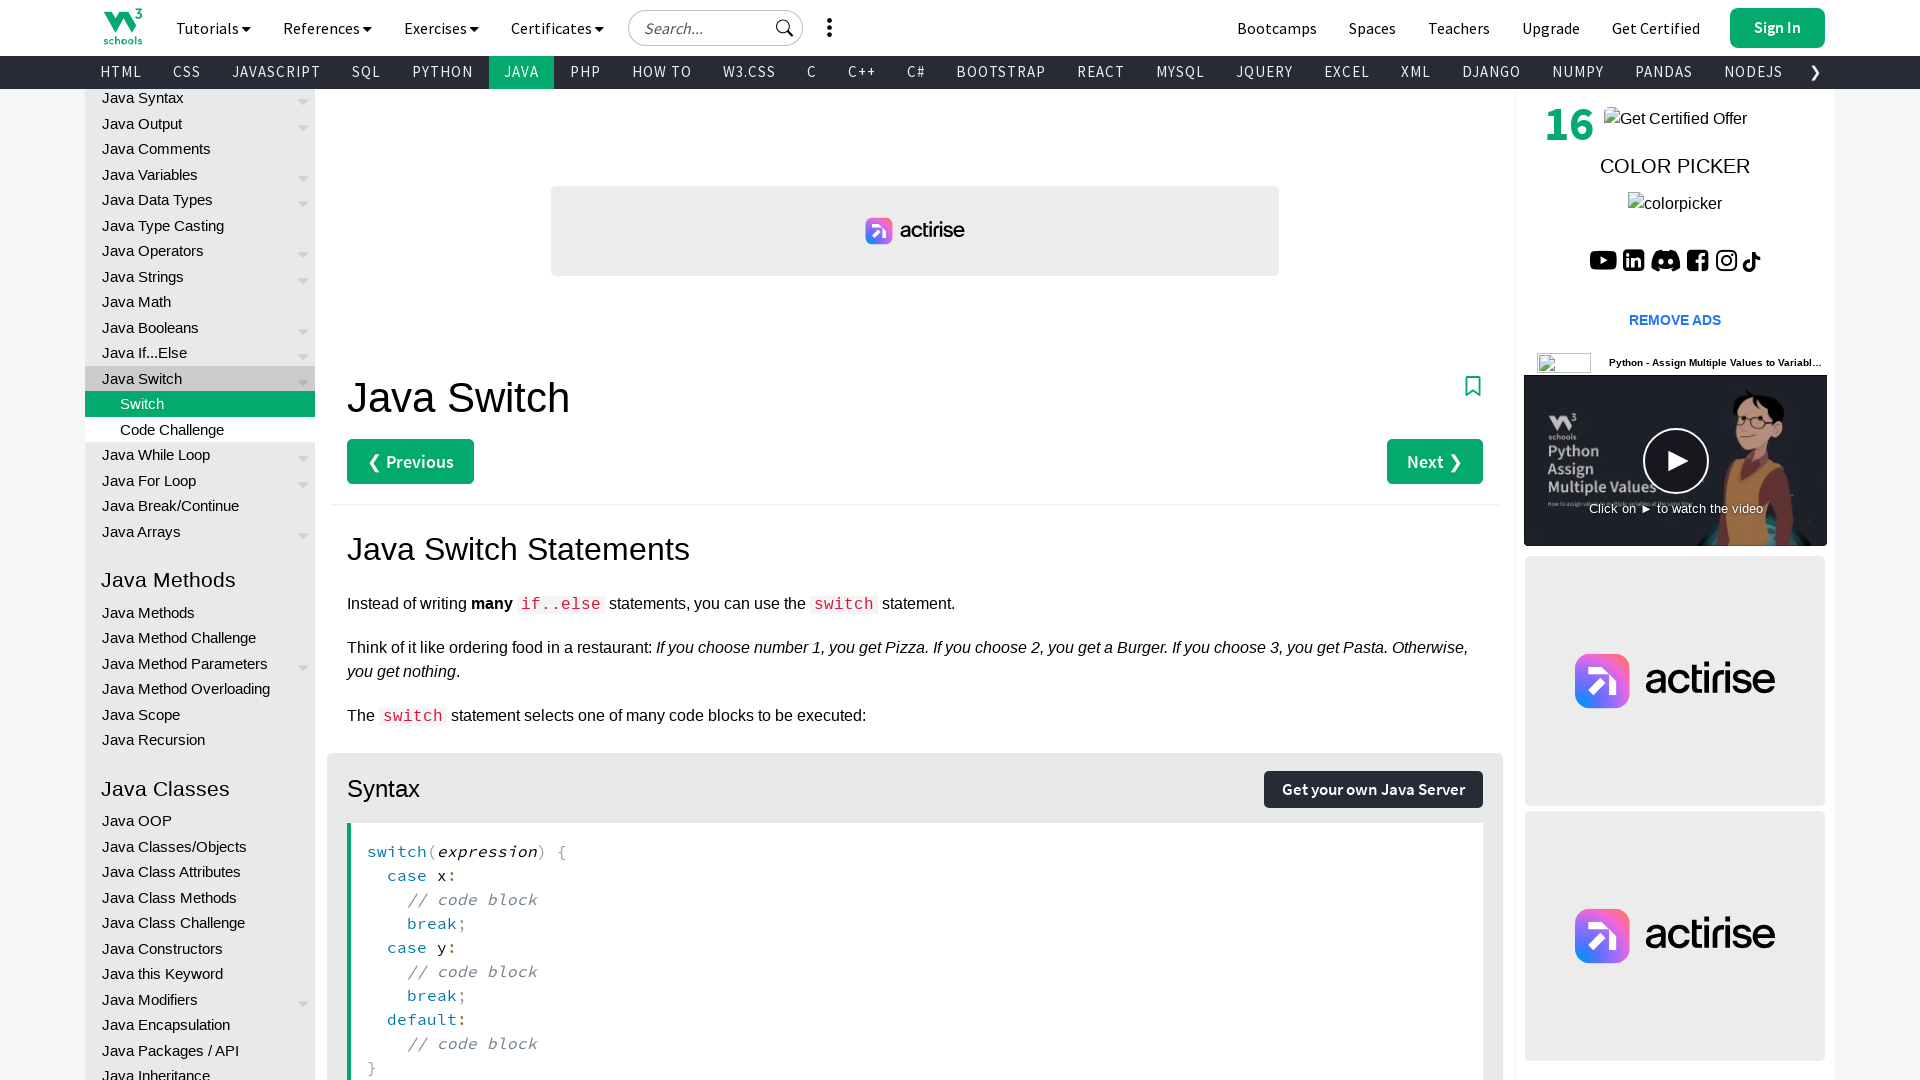

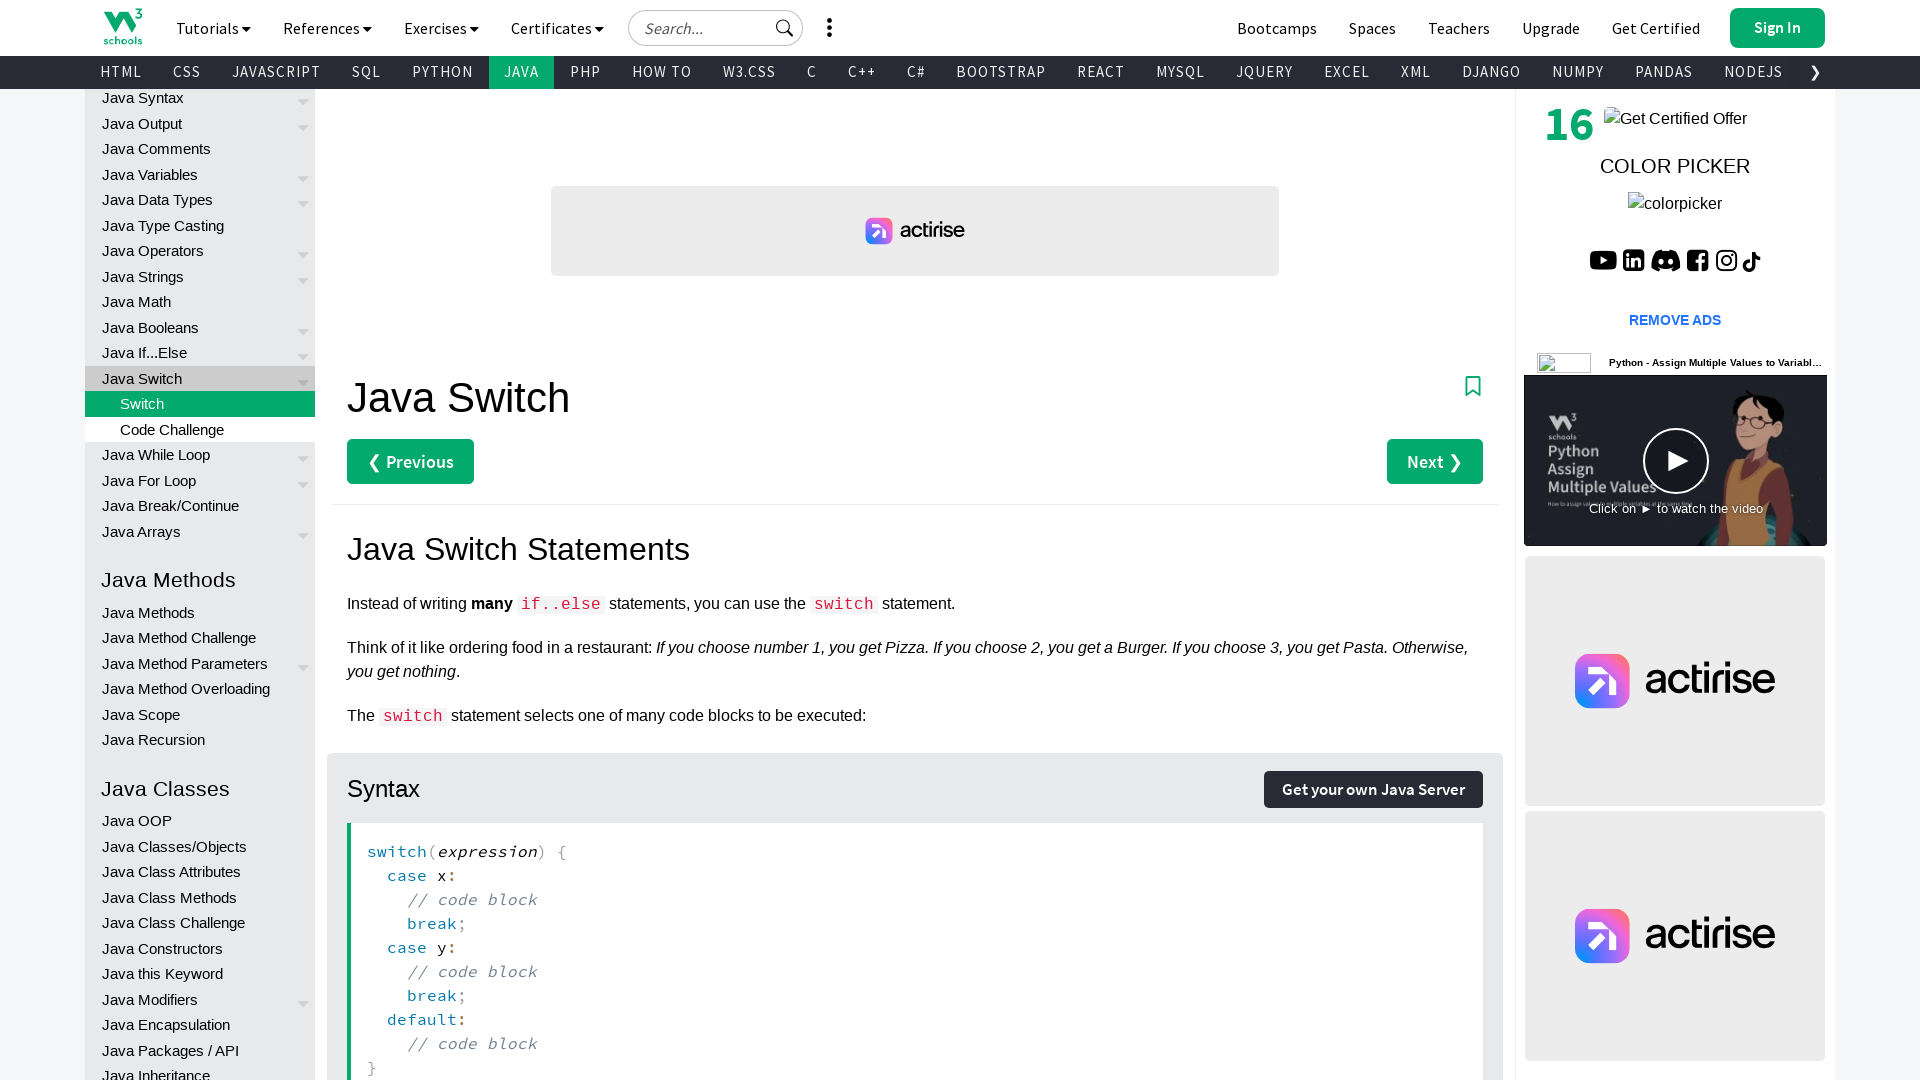